Tests a registration form by filling required first name, last name, and email fields, submitting the form, and verifying the success message is displayed.

Starting URL: http://suninjuly.github.io/registration1.html

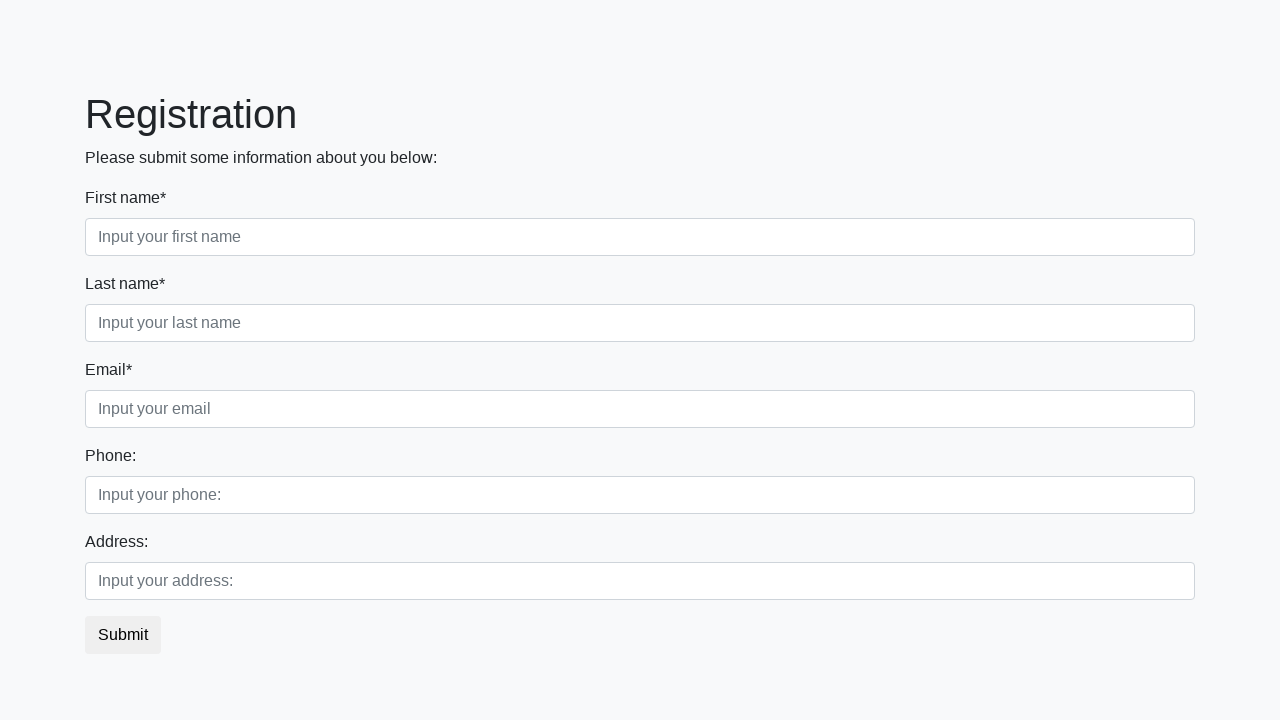

Filled first name field with 'John' on .first[required]
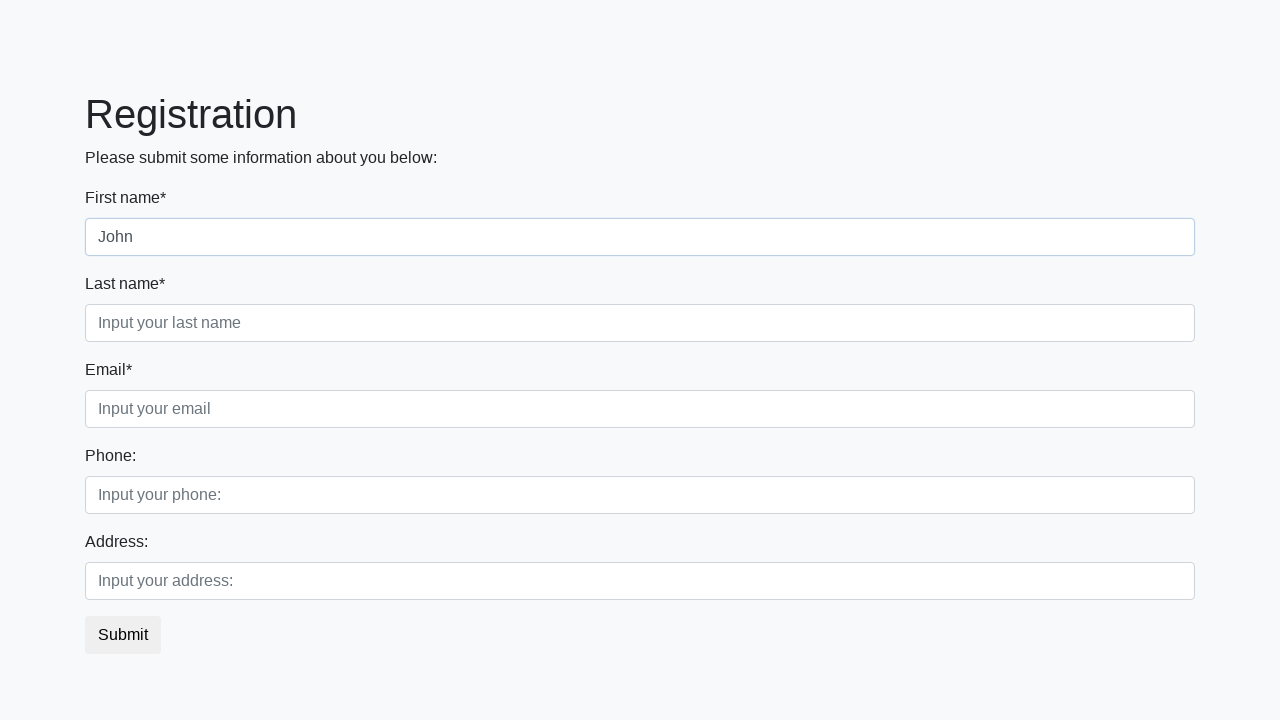

Filled last name field with 'Doe' on .second[required]
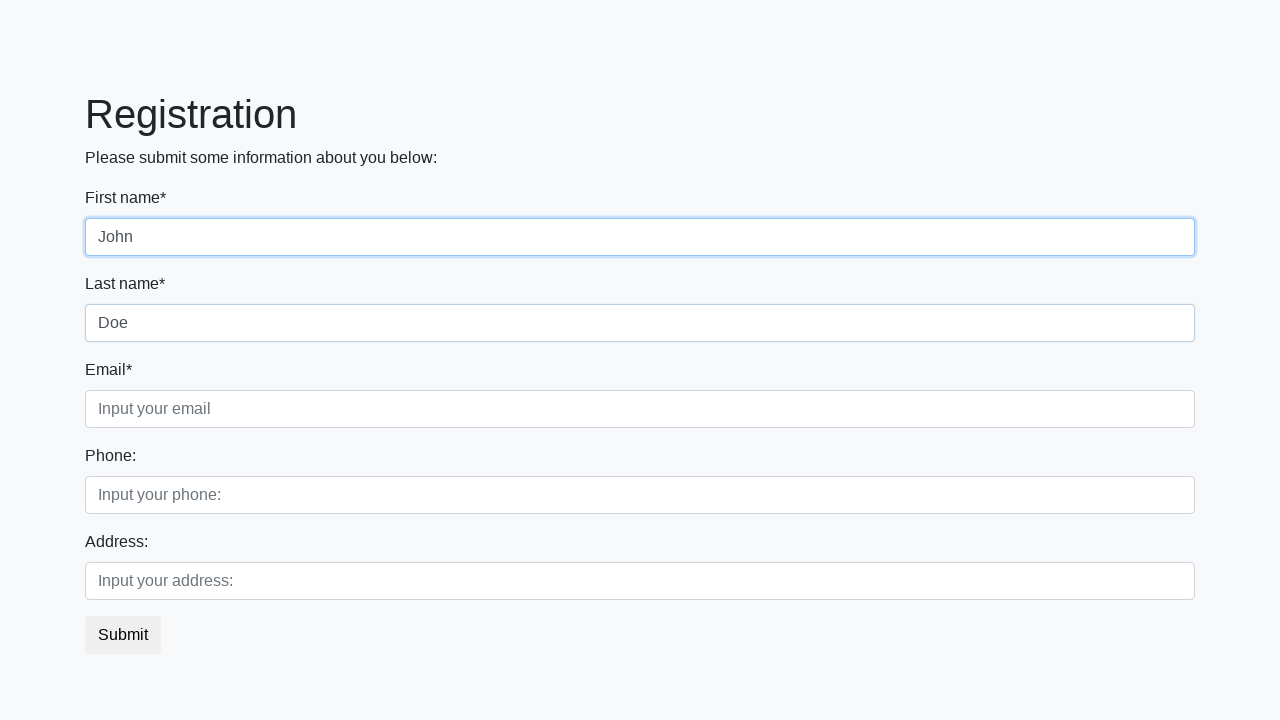

Filled email field with 'johndoe@example.com' on .third[required]
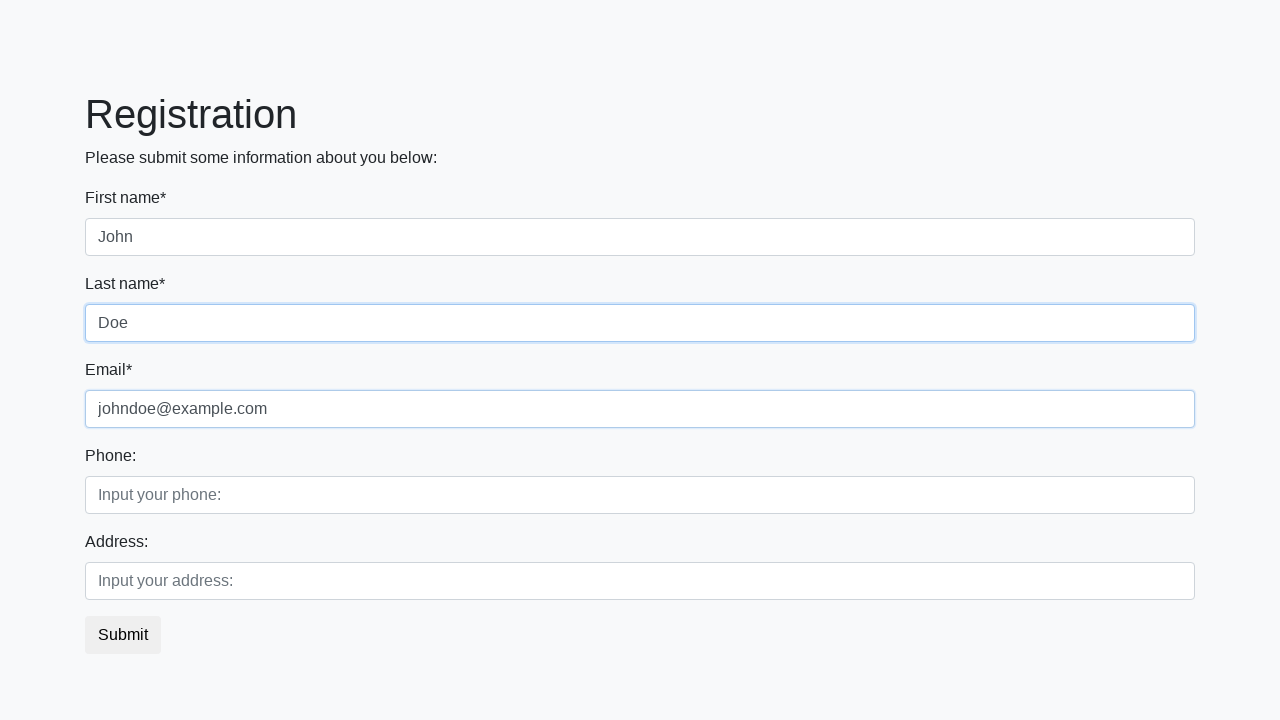

Clicked submit button to register at (123, 635) on button.btn
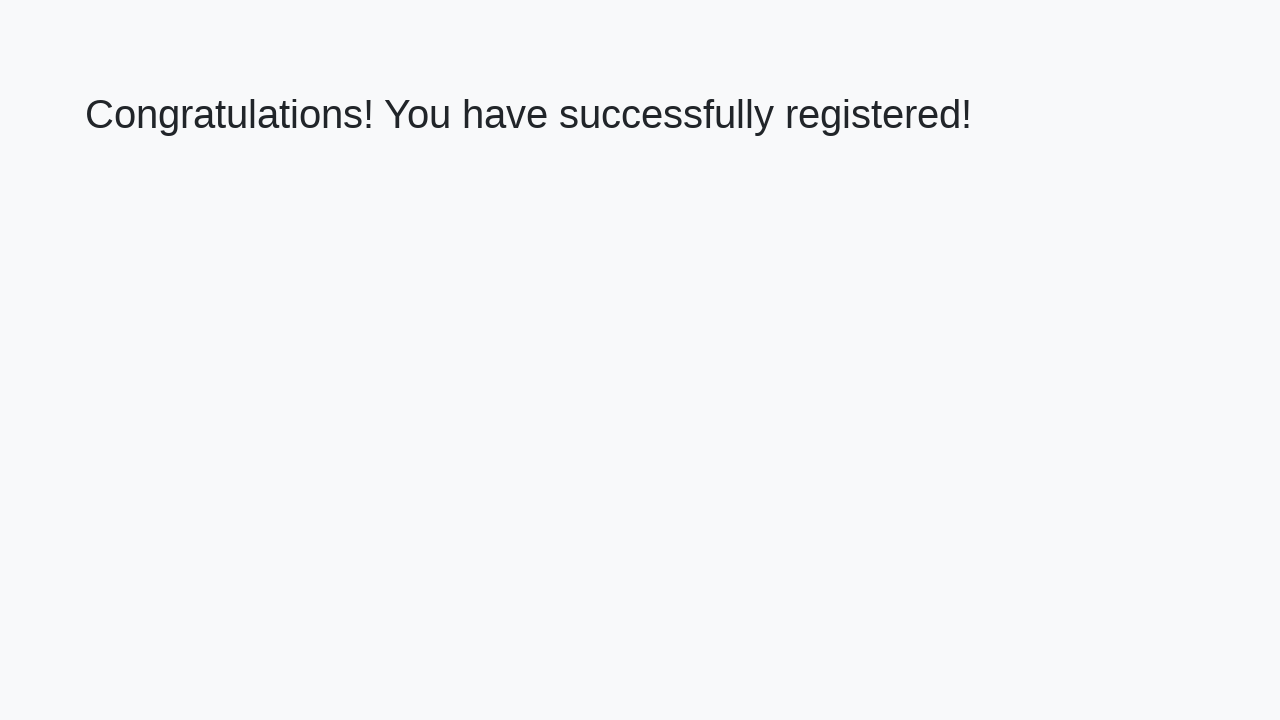

Success message heading loaded
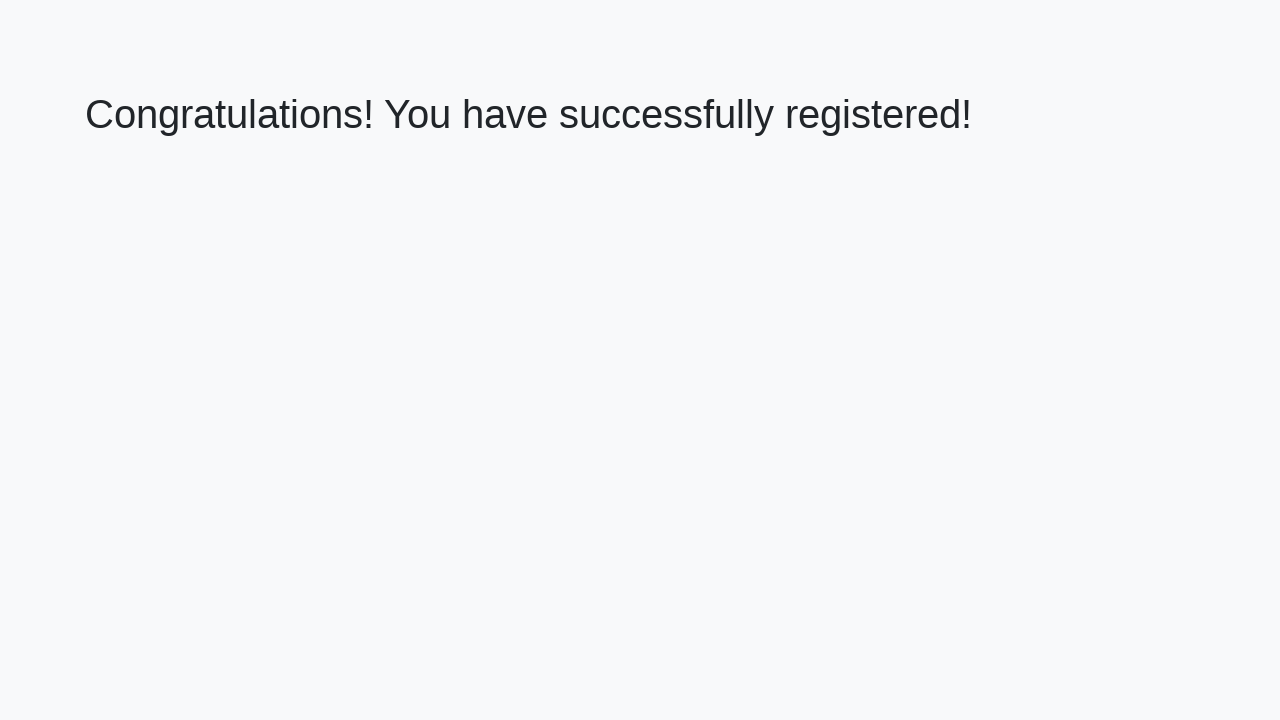

Retrieved success message text
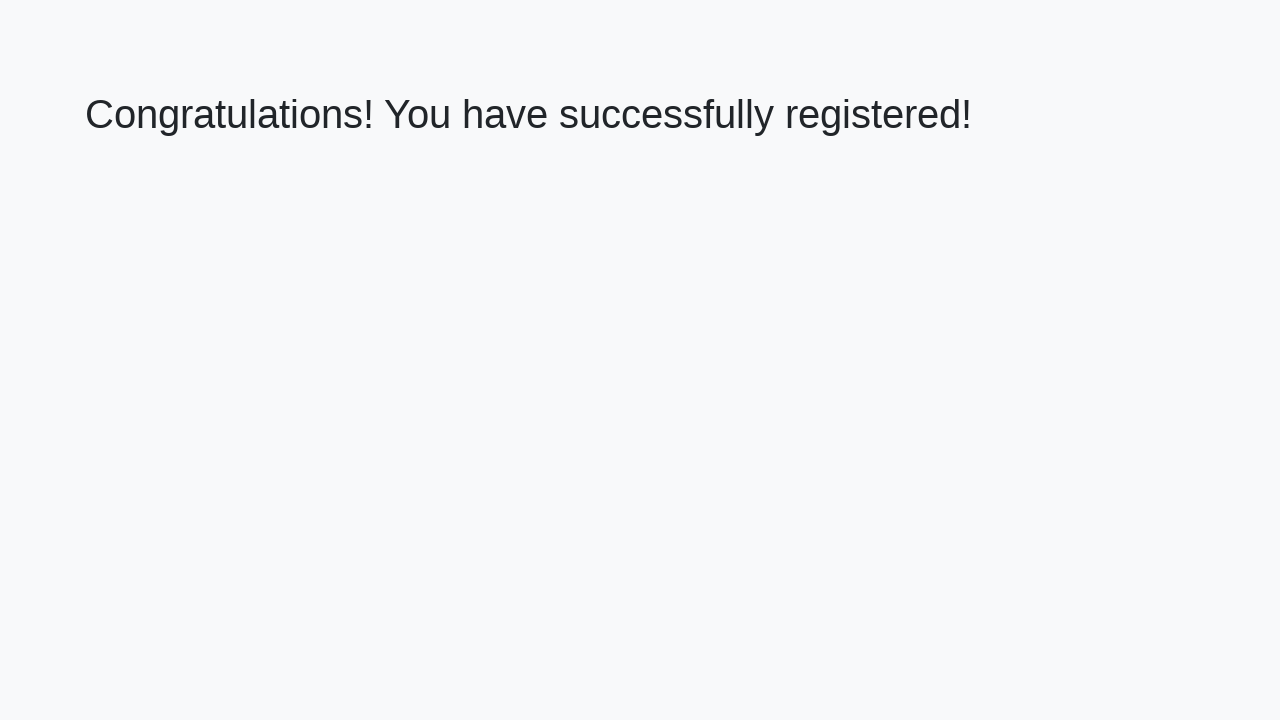

Verified success message is correct
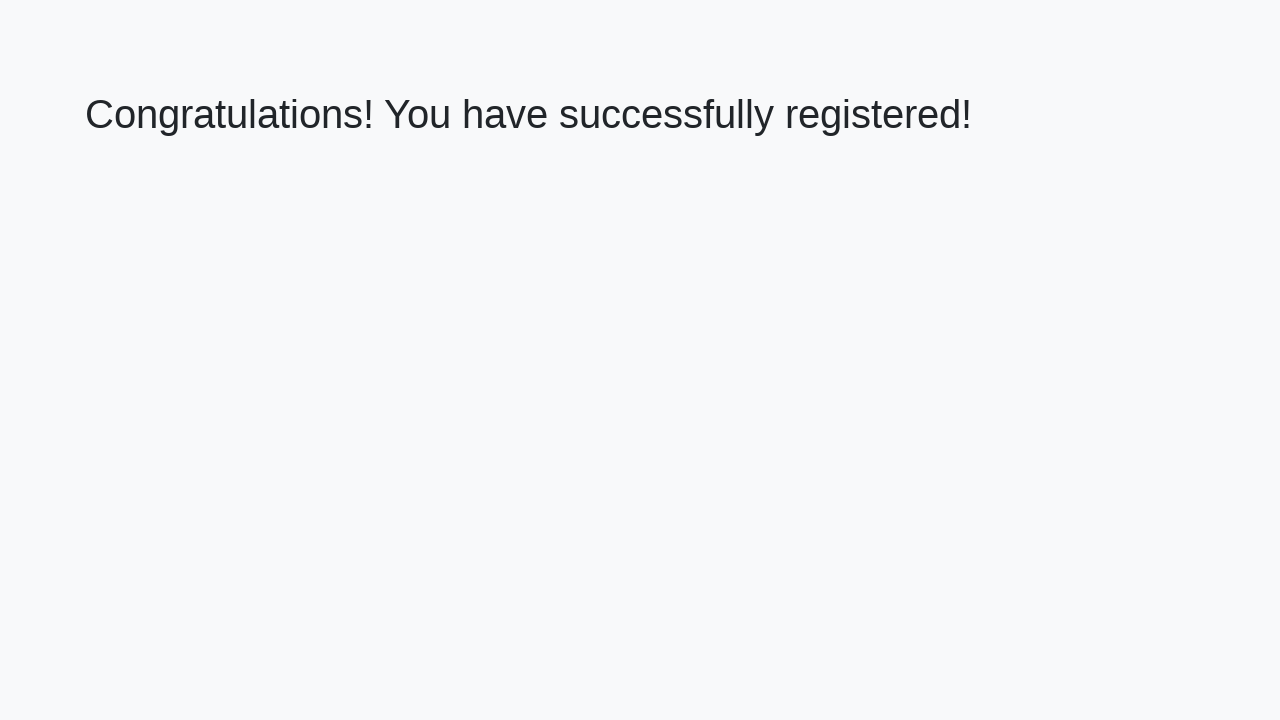

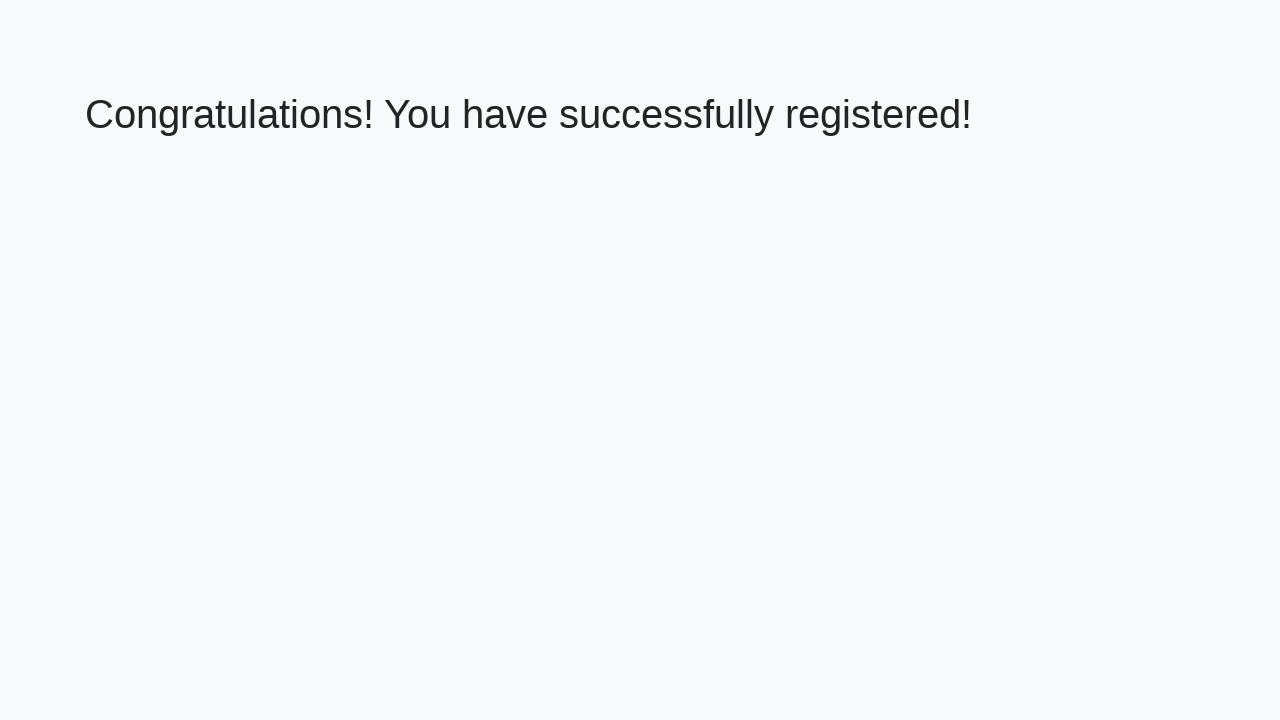